Tests clicking a button identified by its CSS class on a UI testing playground page that demonstrates class attribute challenges

Starting URL: http://uitestingplayground.com/classattr

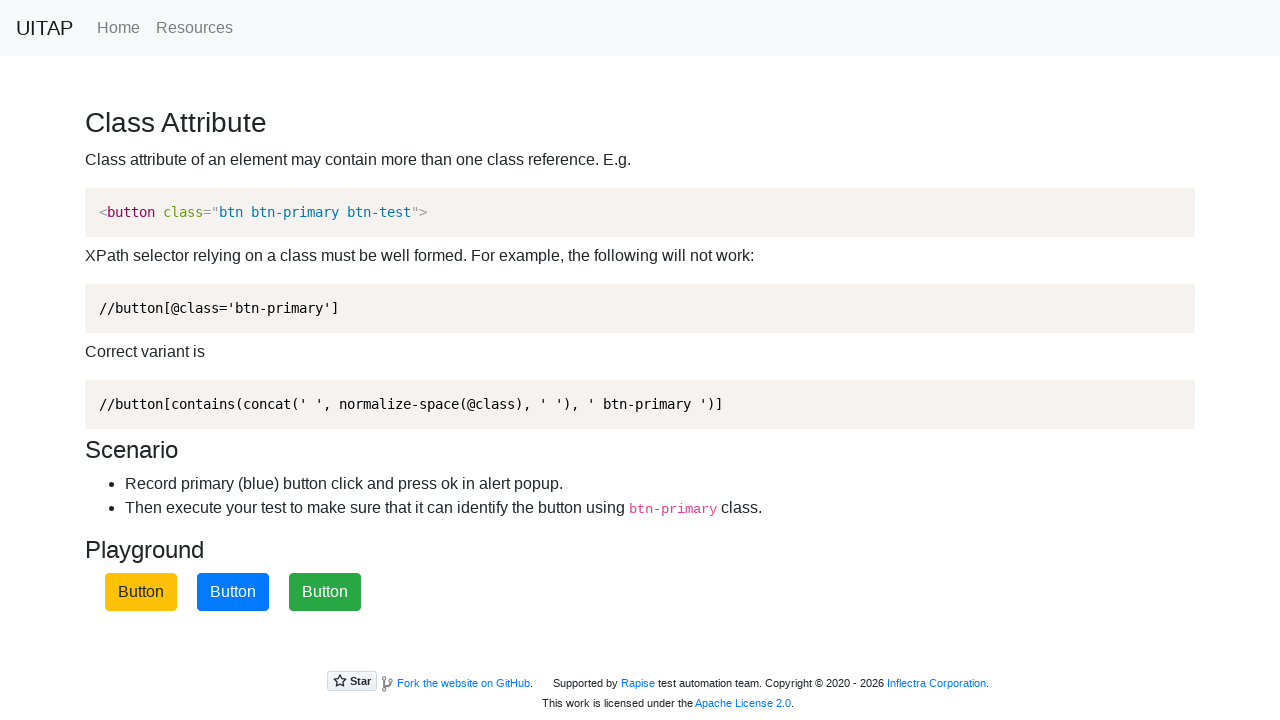

Navigated to UI Testing Playground class attribute page
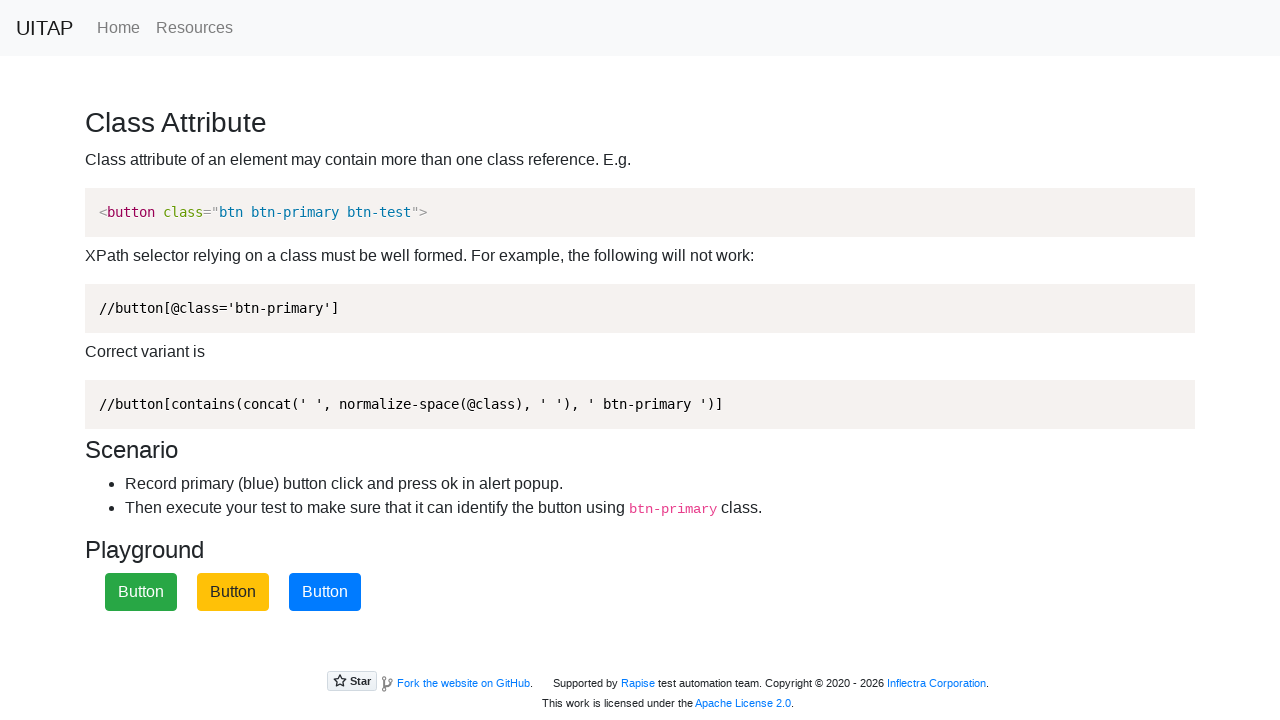

Clicked button with btn-primary CSS class at (325, 592) on button.btn-primary
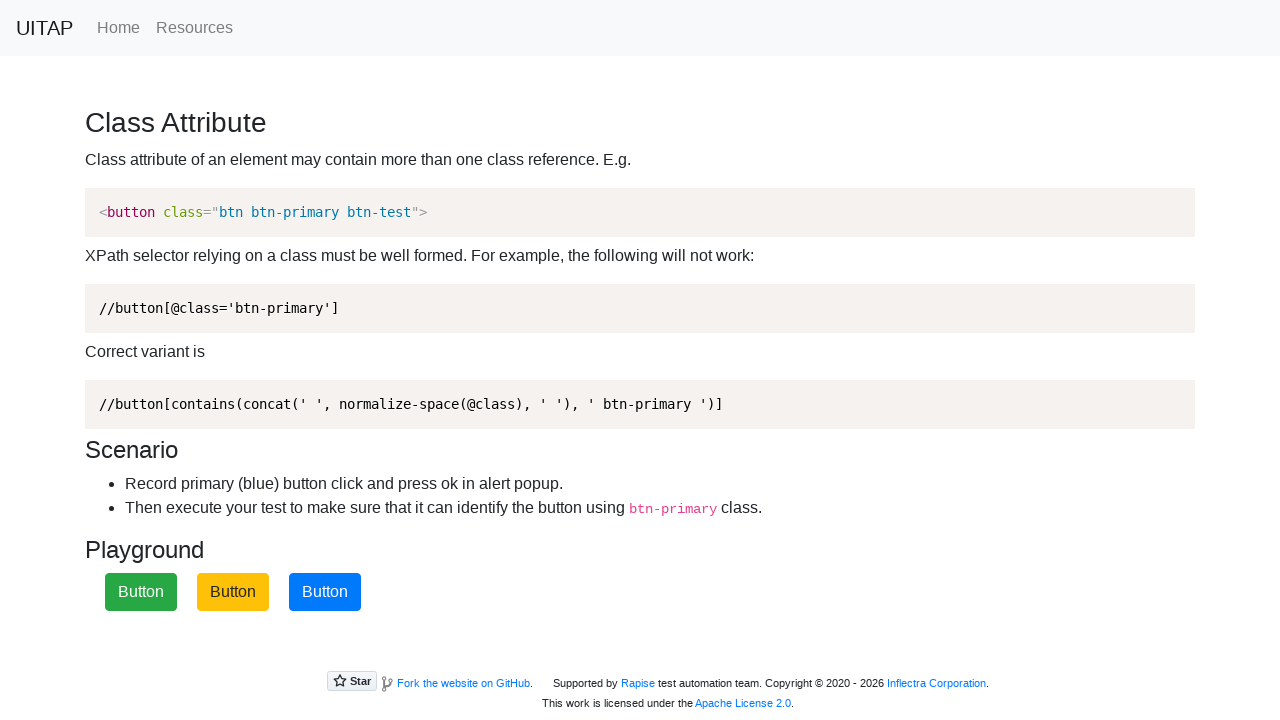

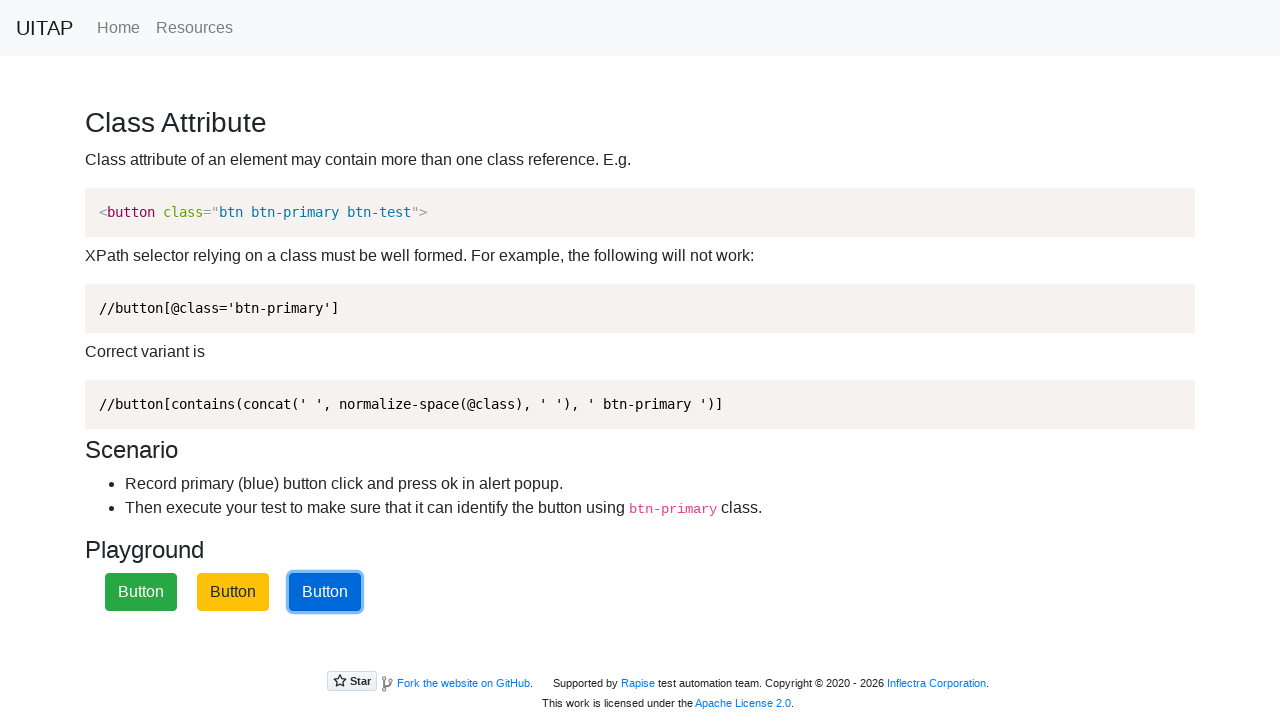